Tests the first checkbox by checking if it's selected and clicking it if not

Starting URL: https://the-internet.herokuapp.com/checkboxes

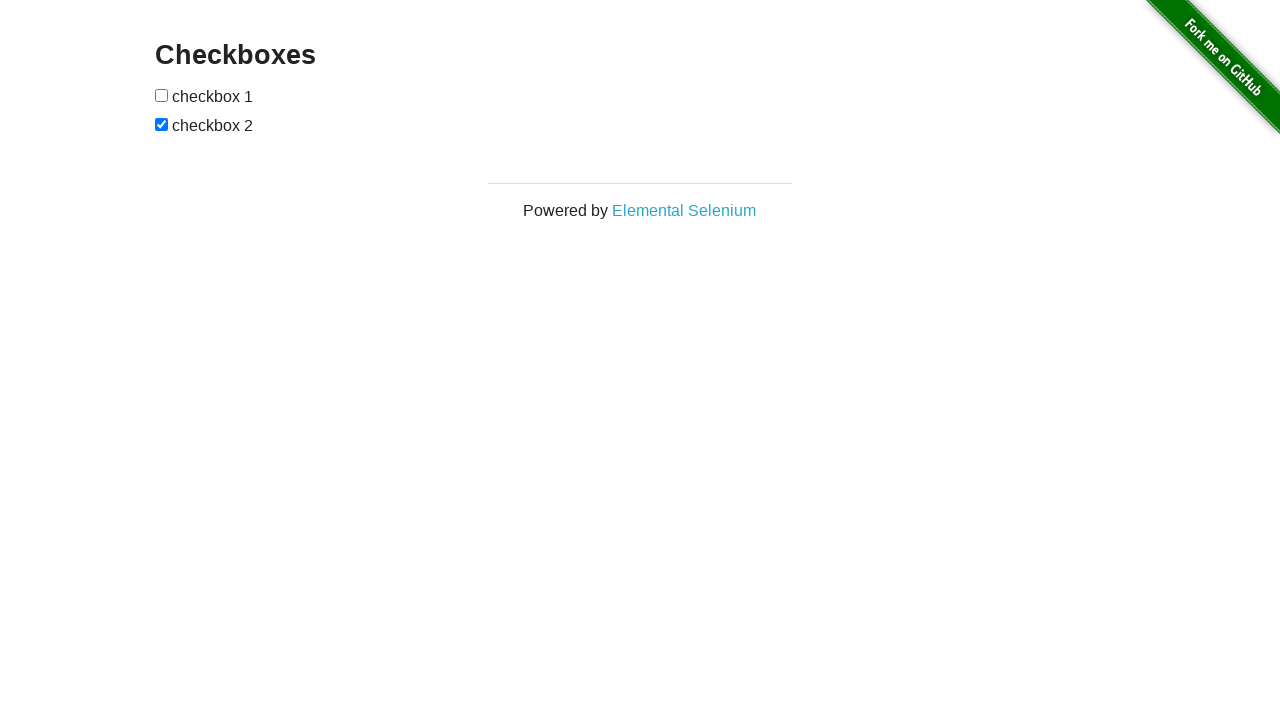

Located the first checkbox element
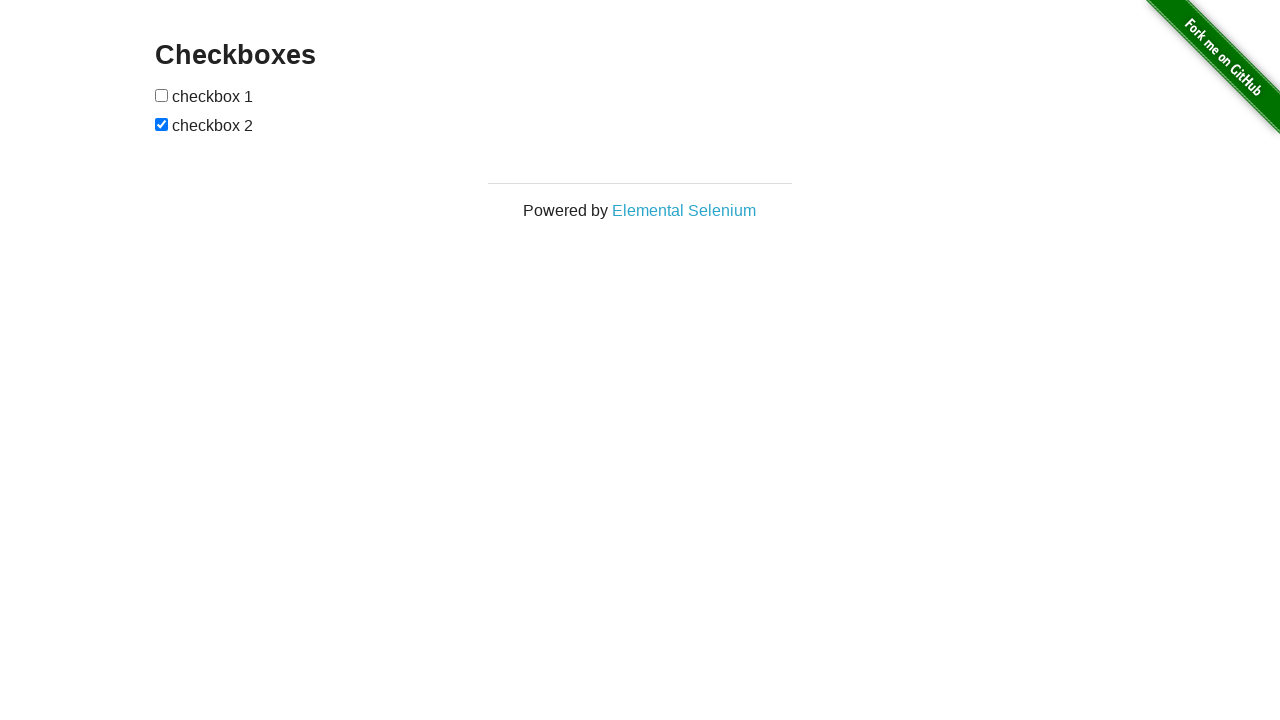

Checked checkbox state - it was unchecked
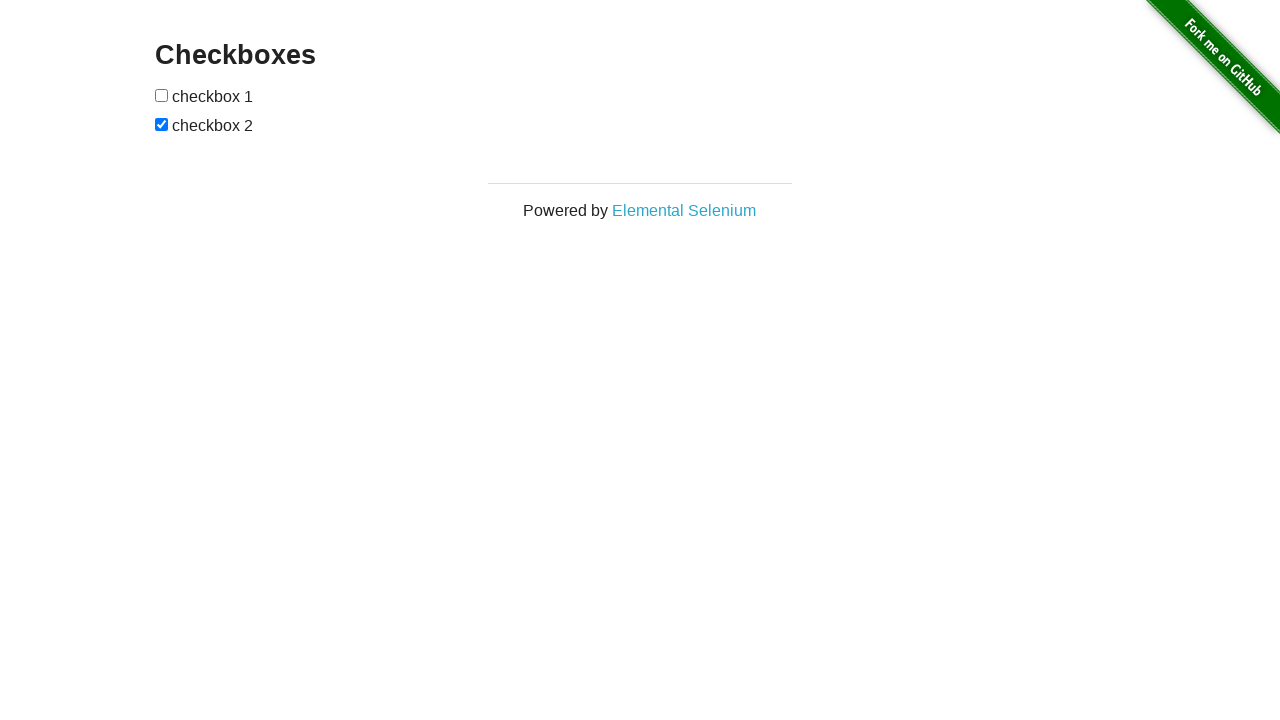

Clicked the first checkbox to select it at (162, 95) on (//input[@type='checkbox'])[1]
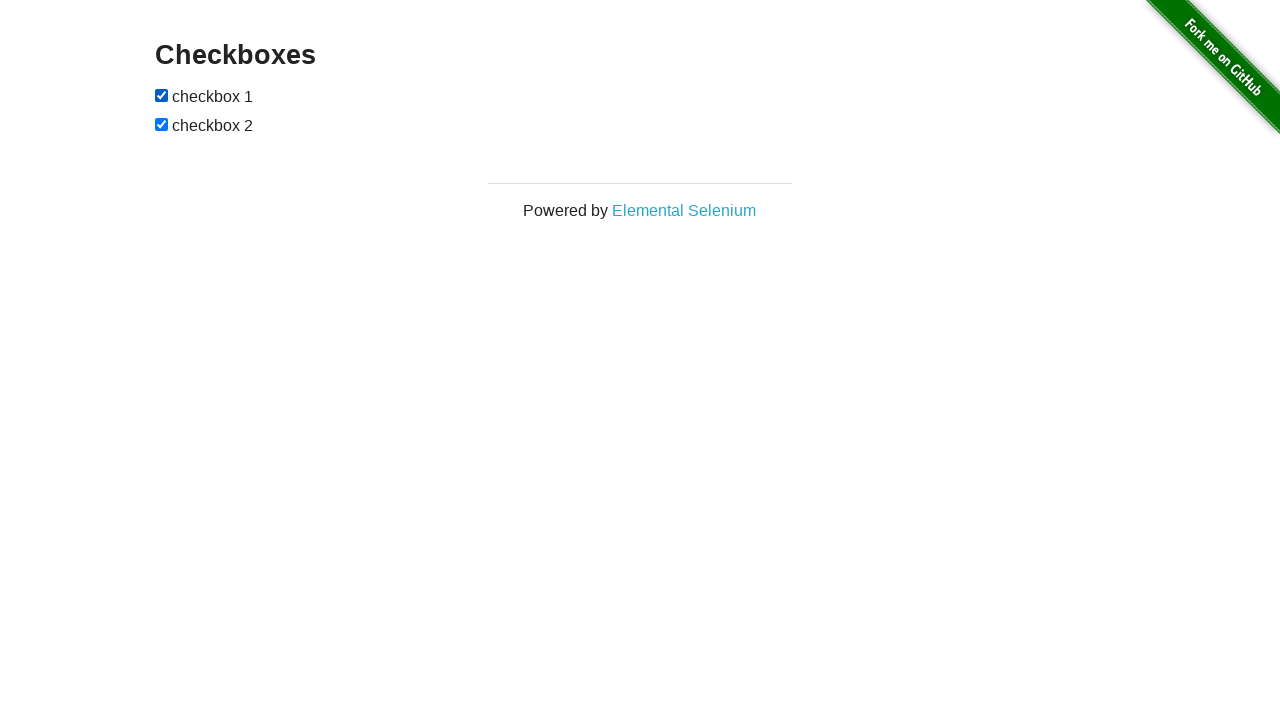

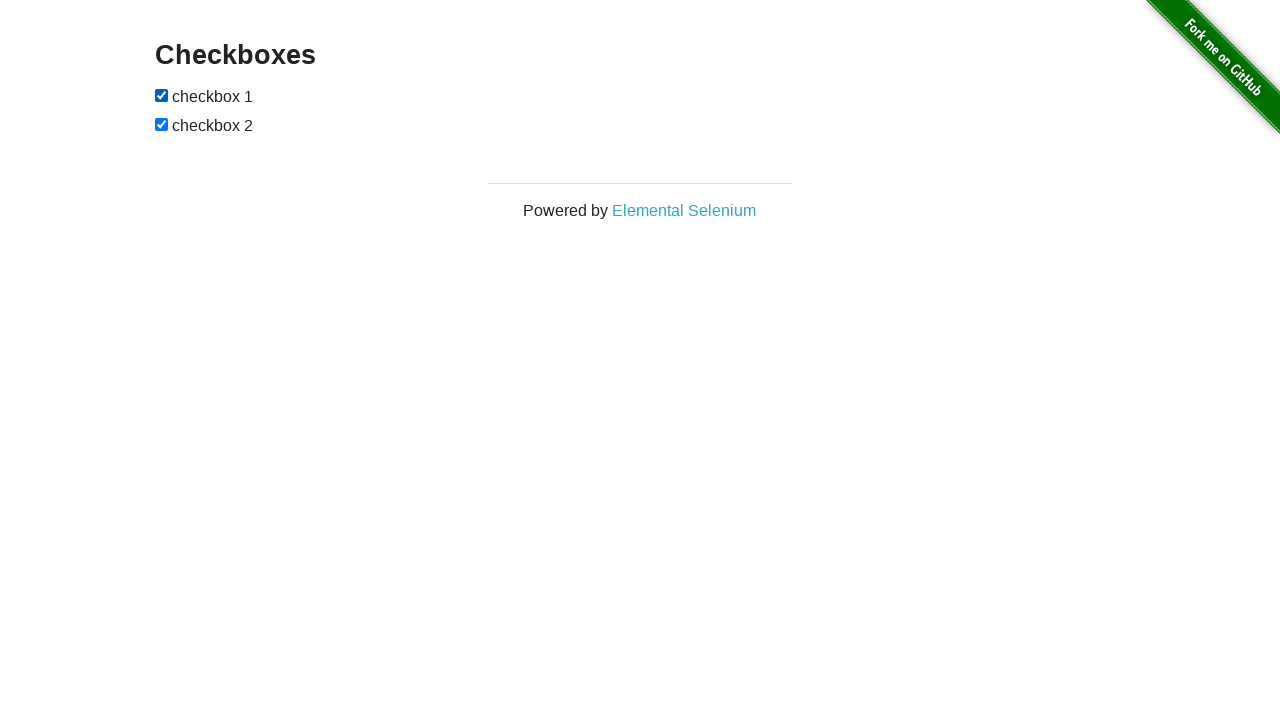